Tests dropdown selection functionality on Semantic UI demo page by selecting values from multiple dropdown menus including gender, friends, country, and state

Starting URL: https://semantic-ui.com/modules/dropdown.html

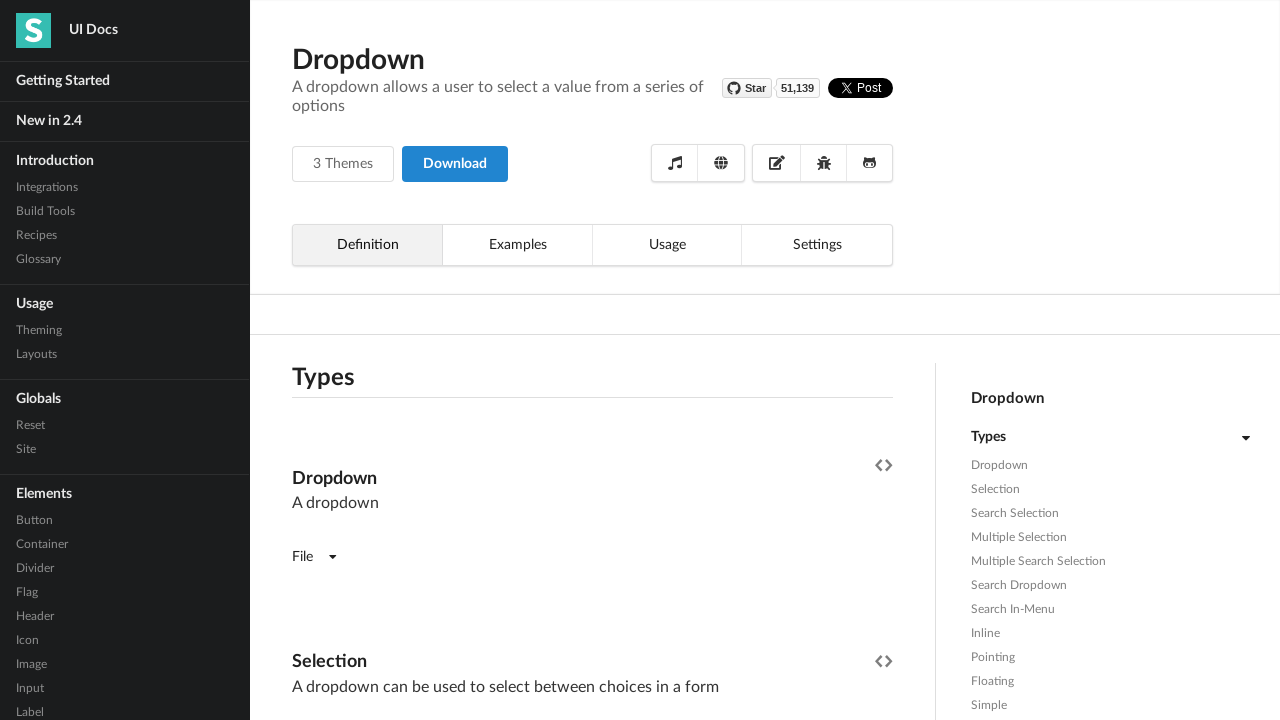

Clicked gender dropdown to open options at (390, 361) on //*[@id="example"]/div[4]/div/div[2]/div[4]/div[1]/div[3]/div[2]
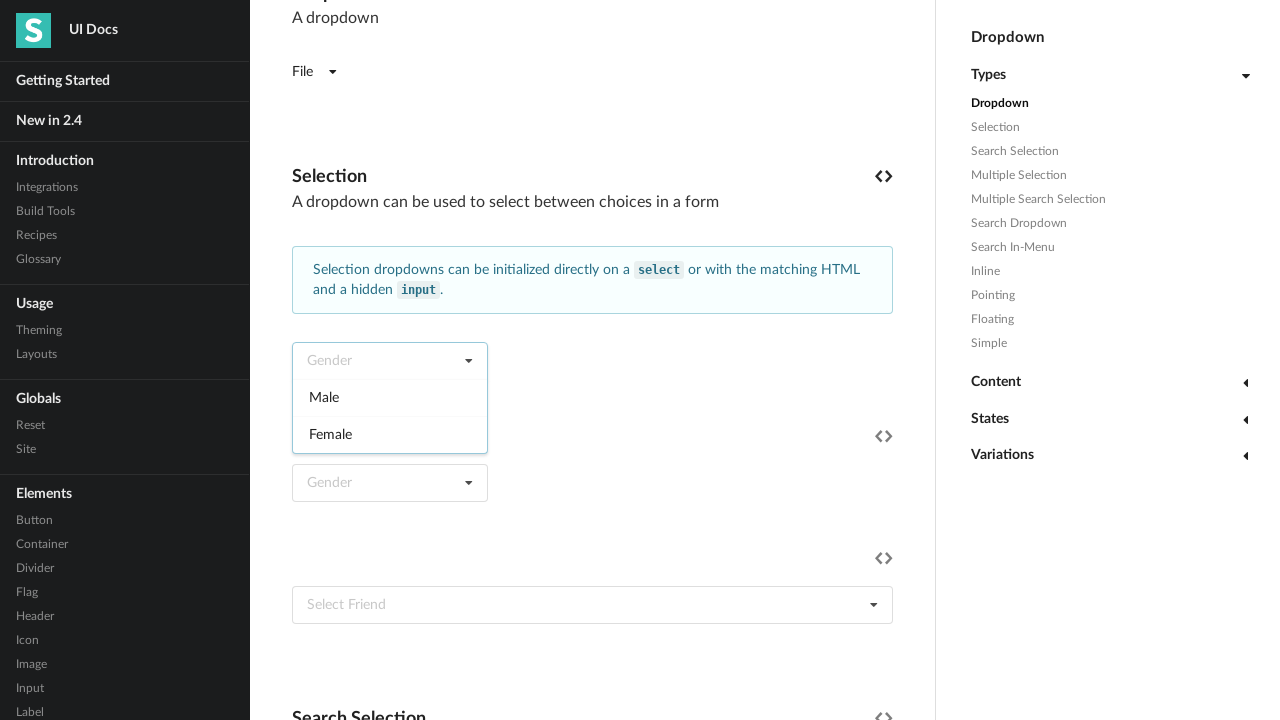

Selected 'Female' from gender dropdown at (390, 434) on //*[@id="example"]/div[4]/div/div[2]/div[4]/div[1]/div[3]/div[2]/div[2]/div >> n
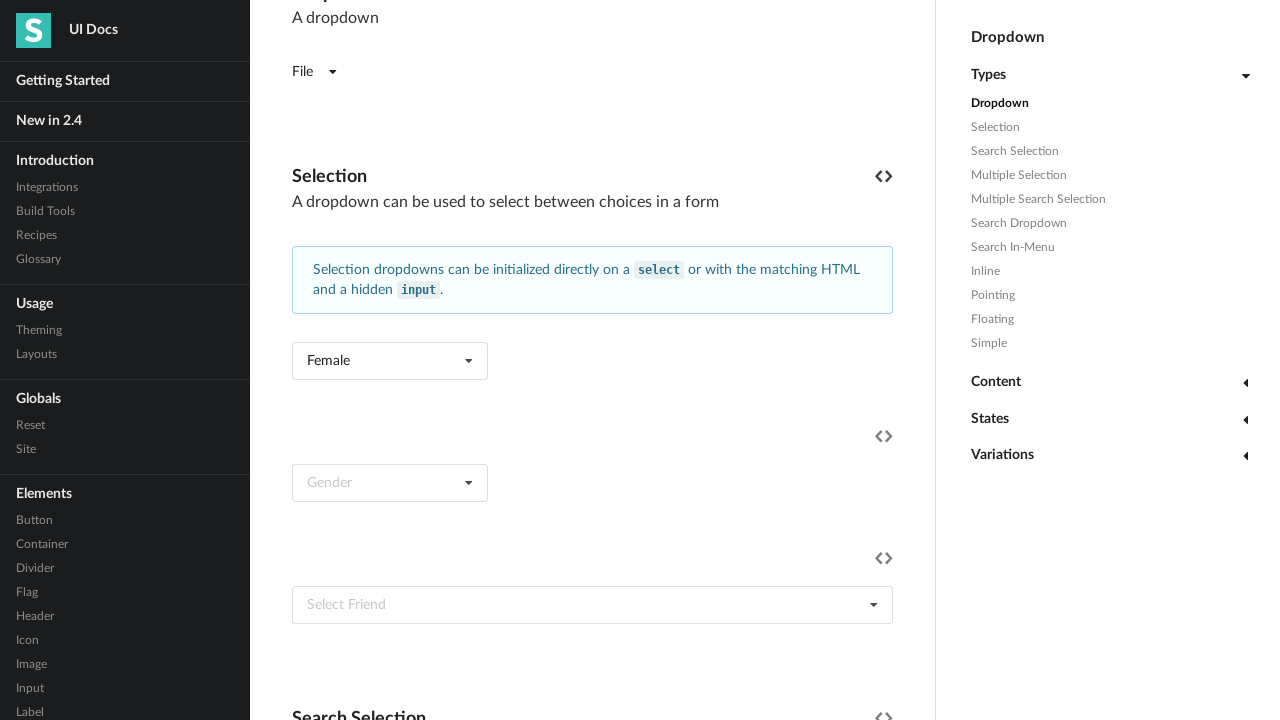

Clicked friends dropdown to open options at (592, 605) on //*[@id="example"]/div[4]/div/div[2]/div[4]/div[1]/div[5]/div
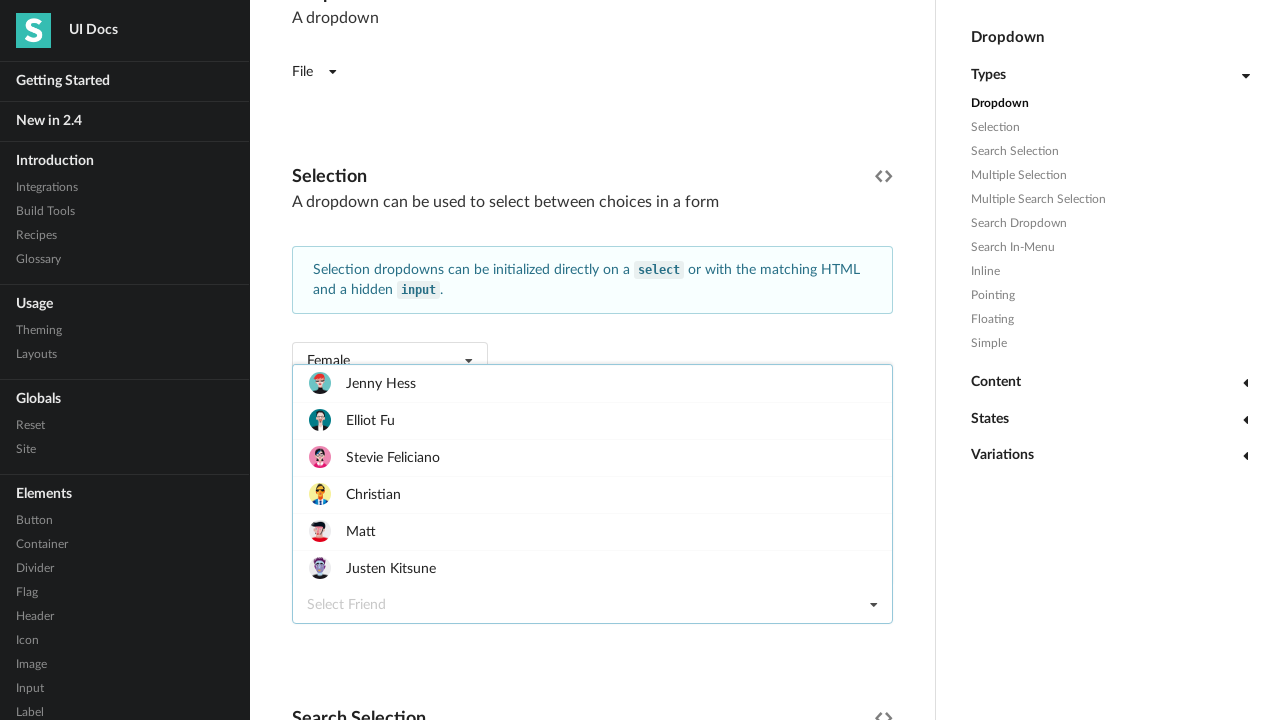

Clicked country dropdown to open options at (594, 361) on //*[@id="example"]/div[4]/div/div[2]/div[4]/div[1]/div[6]/div/input[2]
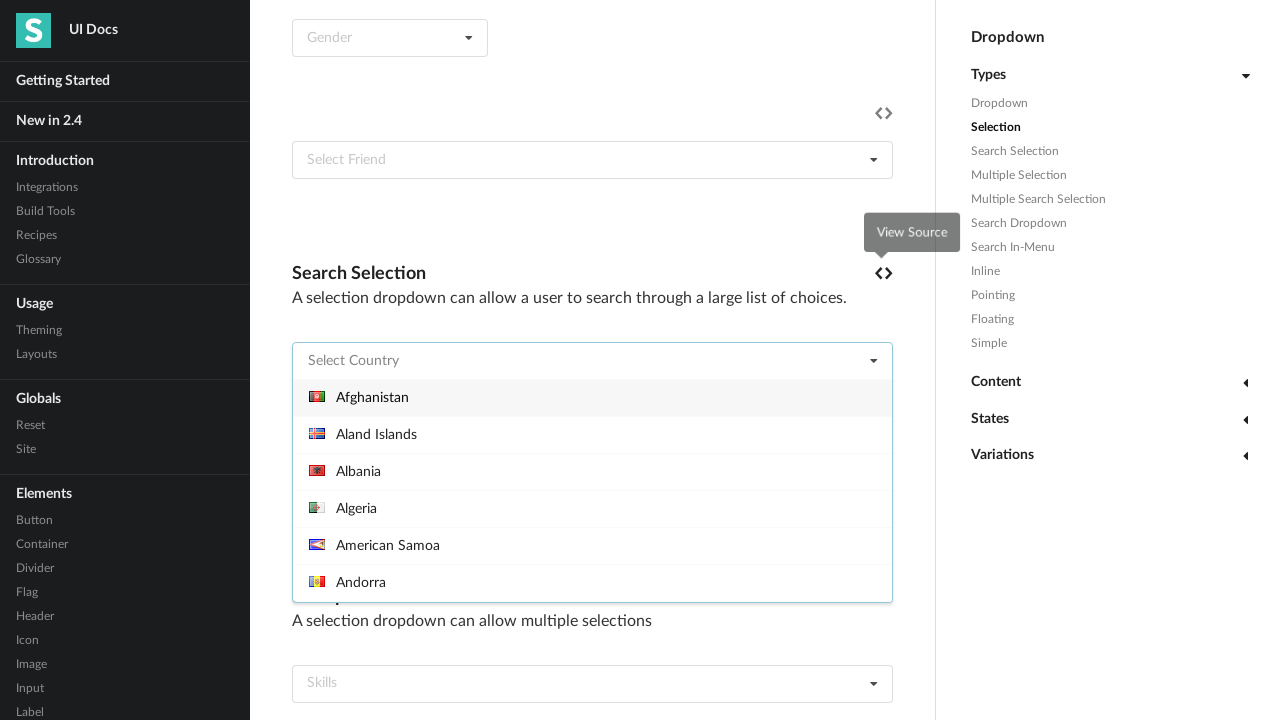

Selected 'Japan' from country dropdown at (592, 490) on //*[@id="example"]/div[4]/div/div[2]/div[4]/div[1]/div[6]/div/div[2]/div >> nth=
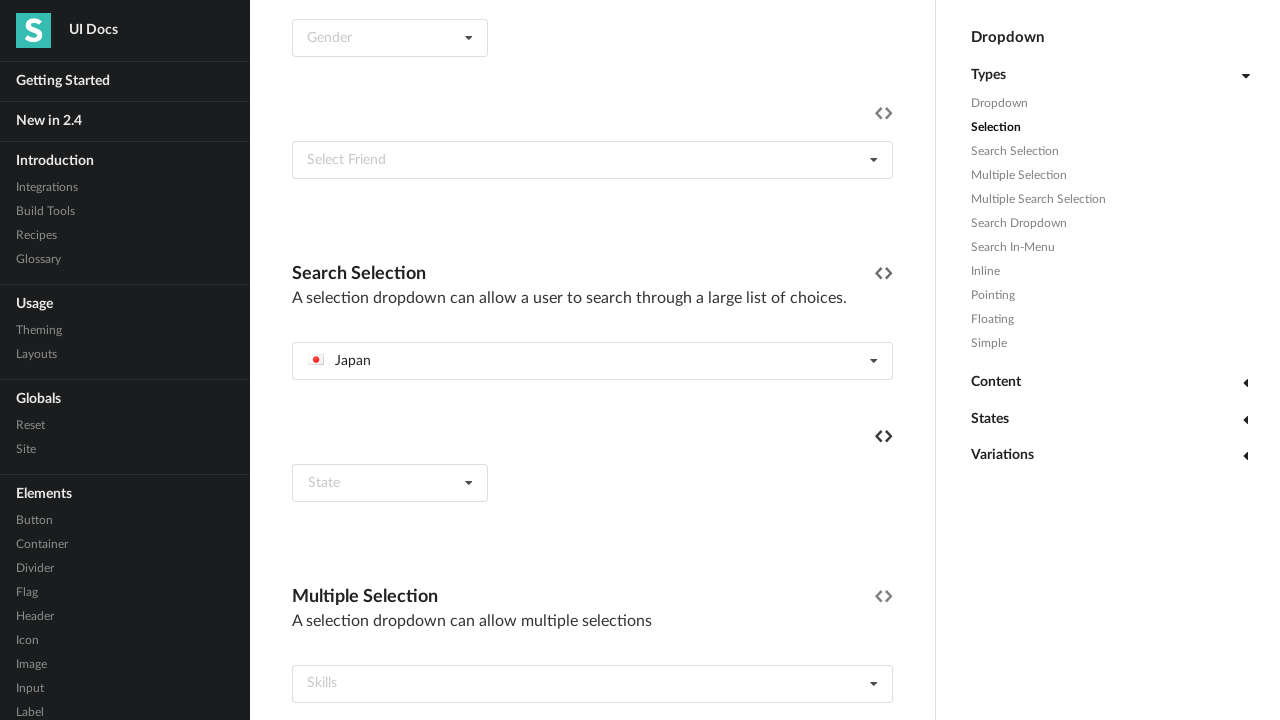

Clicked state dropdown to open options at (391, 483) on //*[@id="example"]/div[4]/div/div[2]/div[4]/div[1]/div[7]/div/input
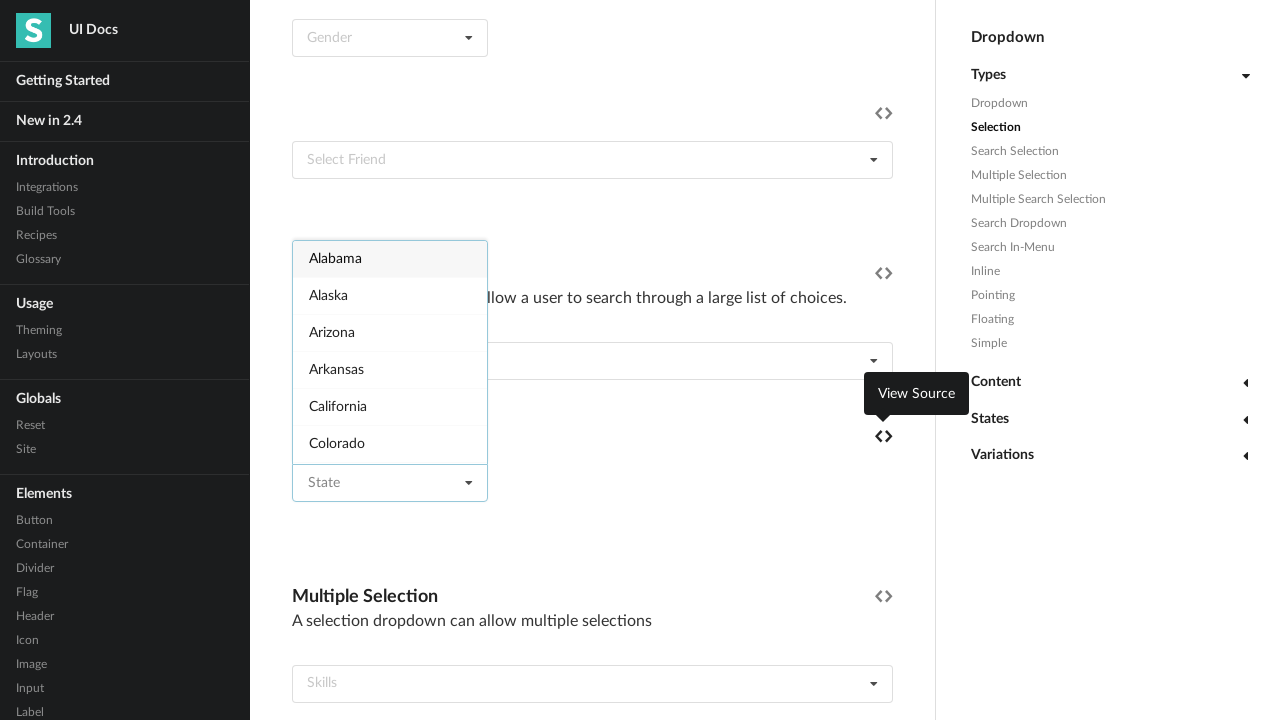

Selected 'Indiana' from state dropdown at (390, 353) on //*[@id="example"]/div[4]/div/div[2]/div[4]/div[1]/div[7]/div/div[2]/div >> nth=
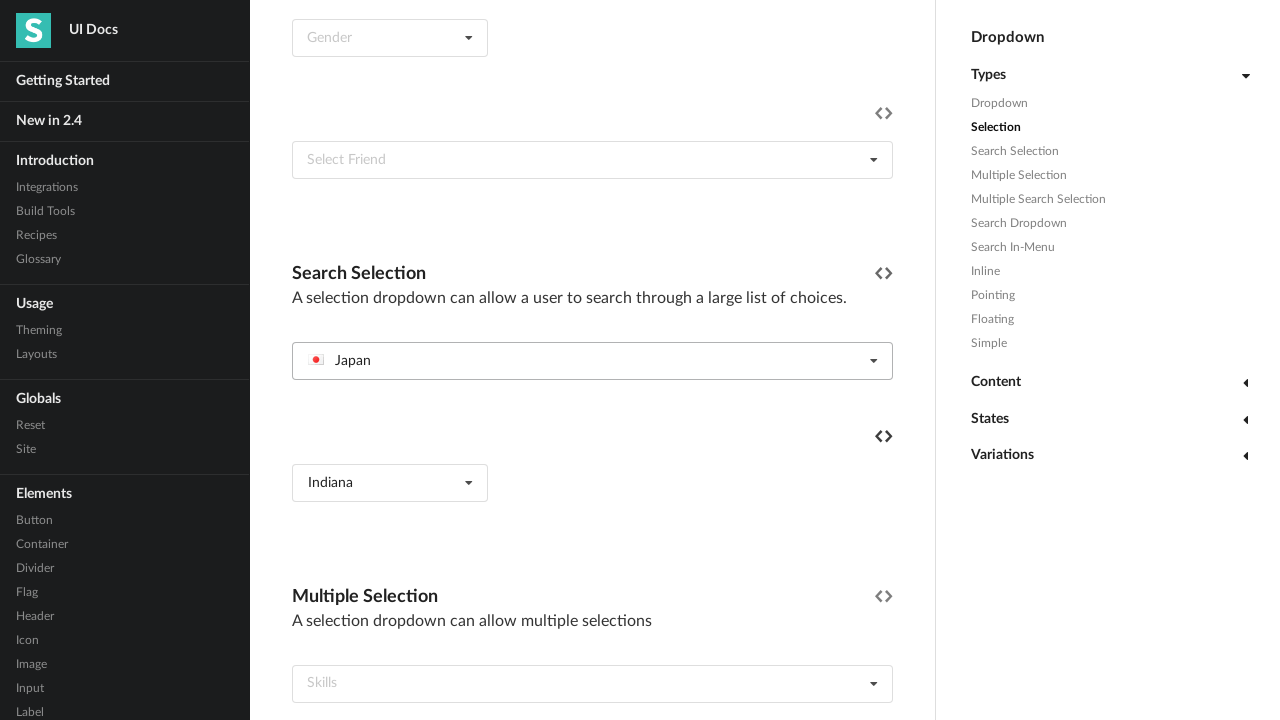

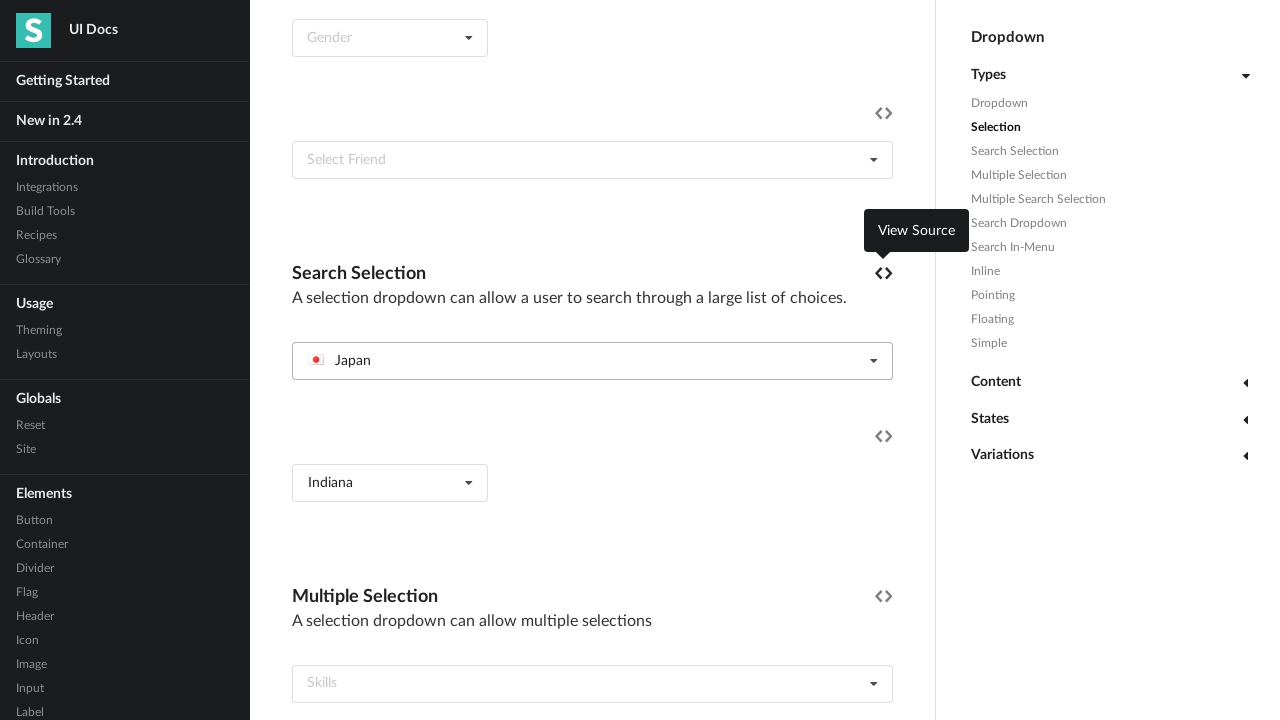